Tests boundary condition for shoe size 44, which should display a success message that the store has shoes in that size

Starting URL: https://lm.skillbox.cc/qa_tester/module03/practice1/

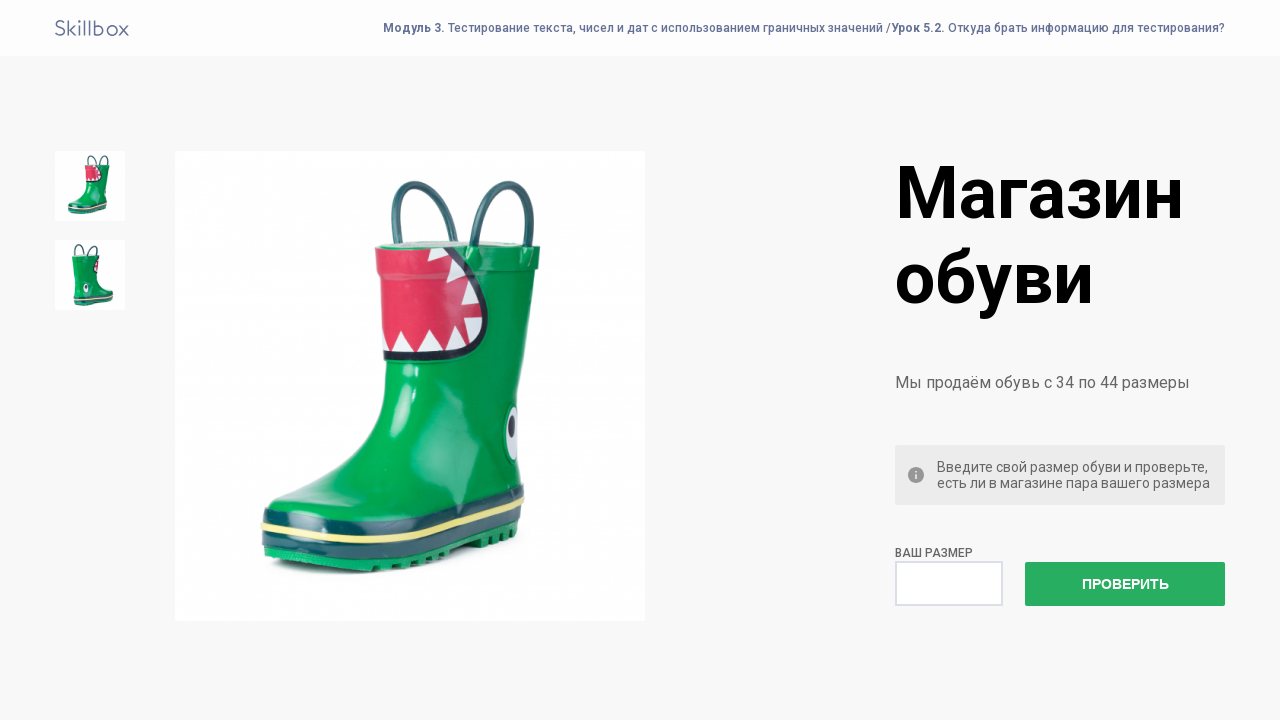

Entered shoe size 44 (maximum valid boundary) into size field on #size
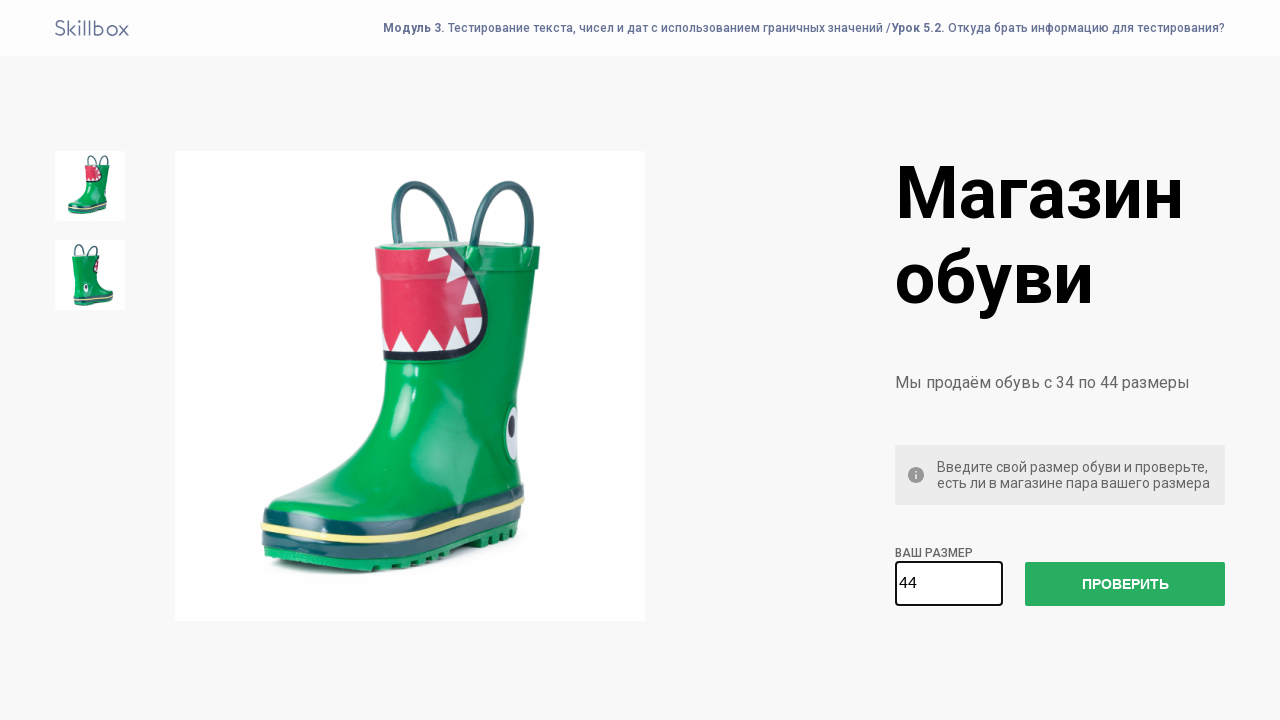

Clicked check size button to verify shoe availability at (1125, 584) on #check-size-button
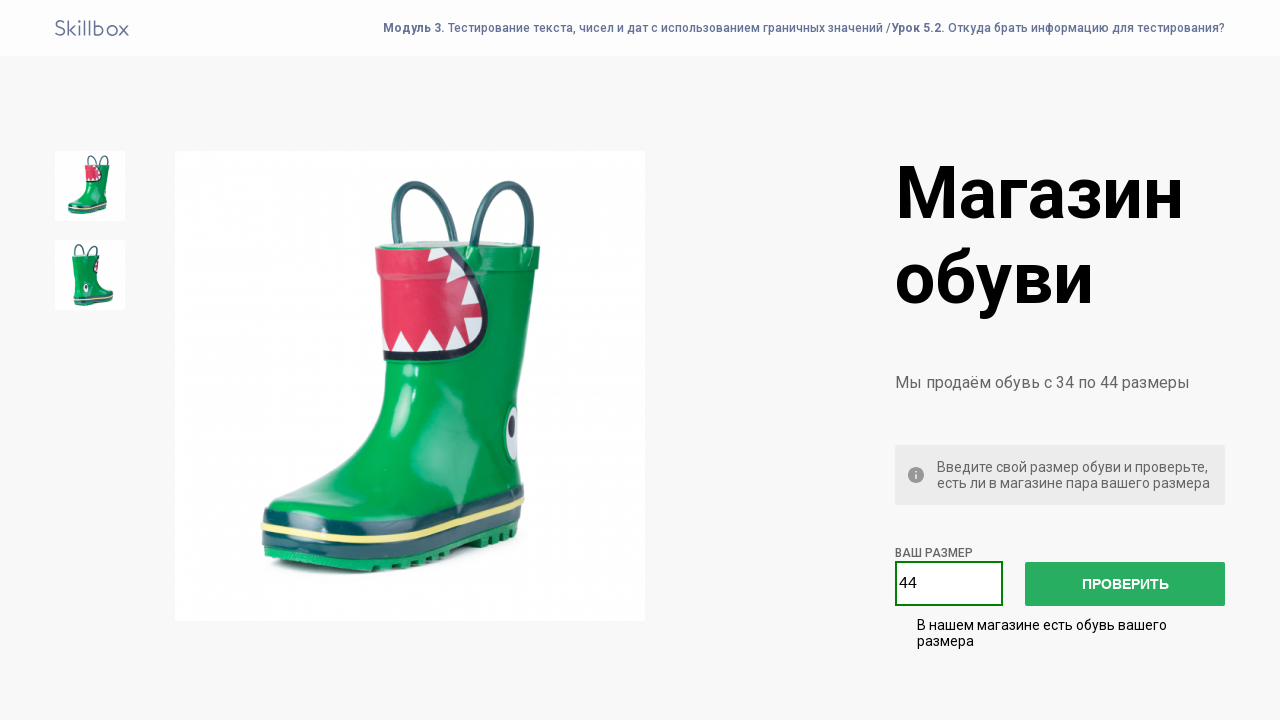

Success message appeared confirming store has shoes in size 44
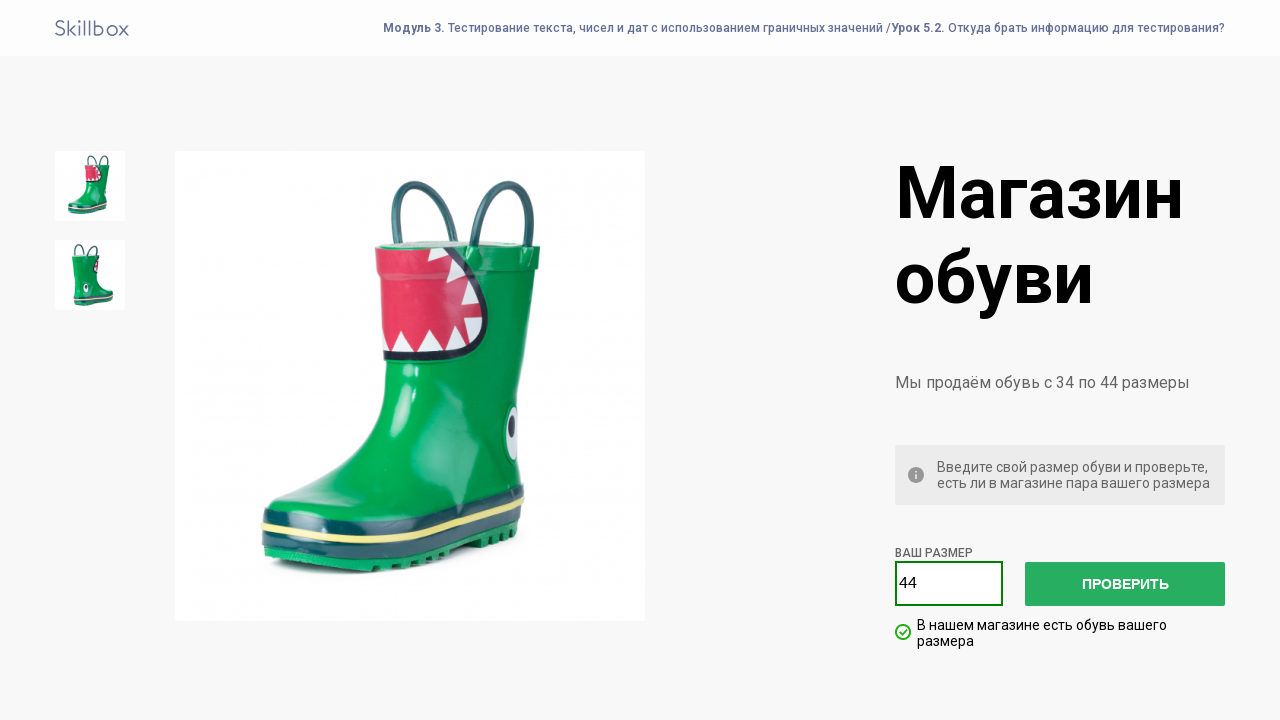

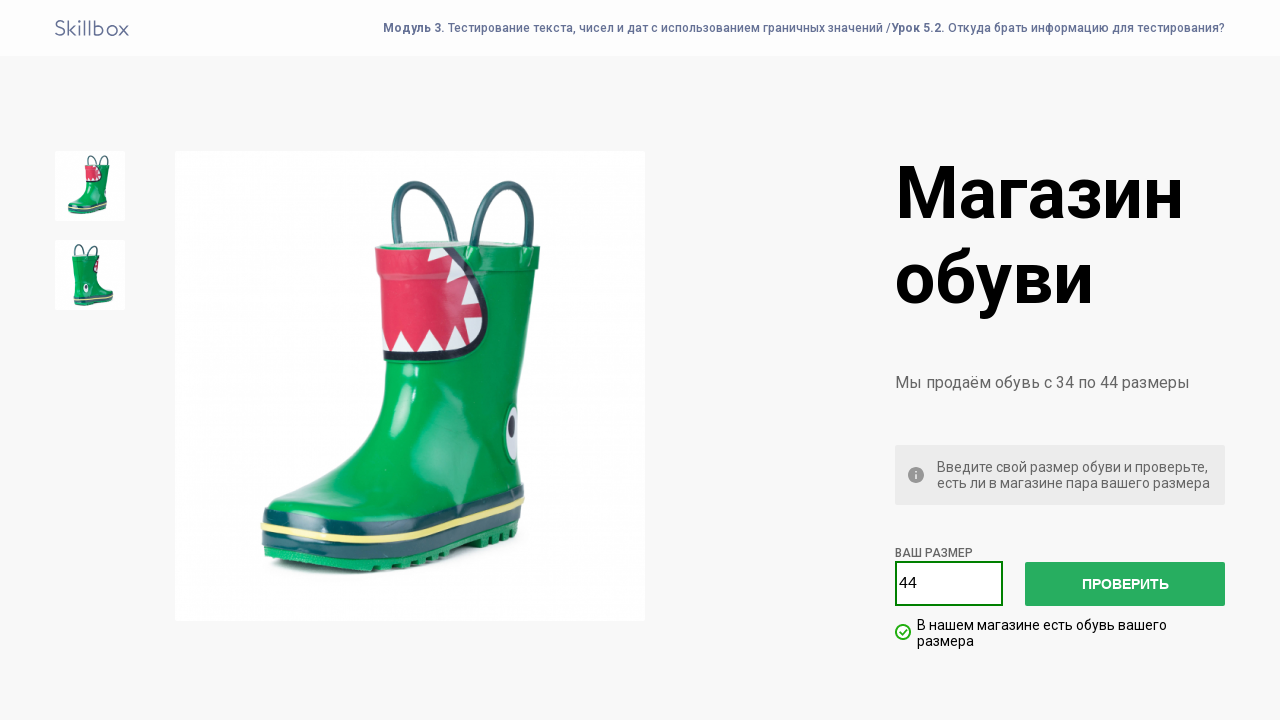